Verifies that the second button's value is NOT equal to "This is a button" (different from actual value)

Starting URL: https://kristinek.github.io/site/examples/locators

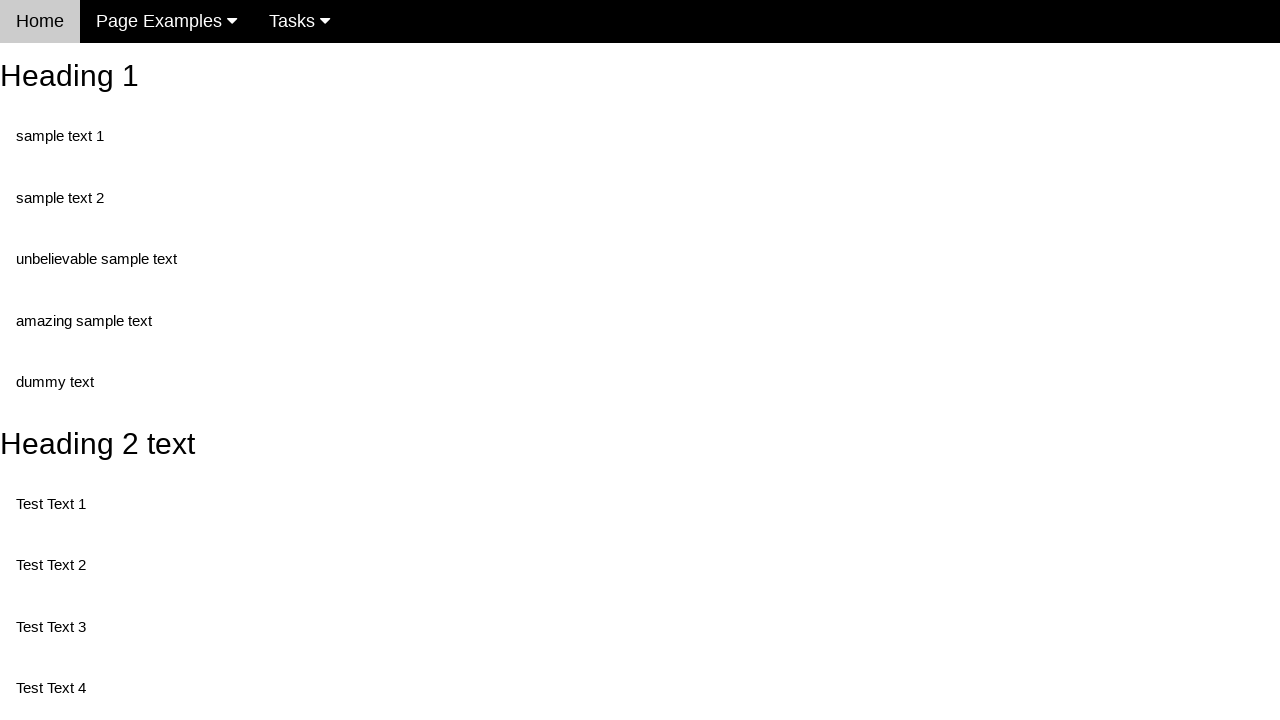

Navigated to locators example page
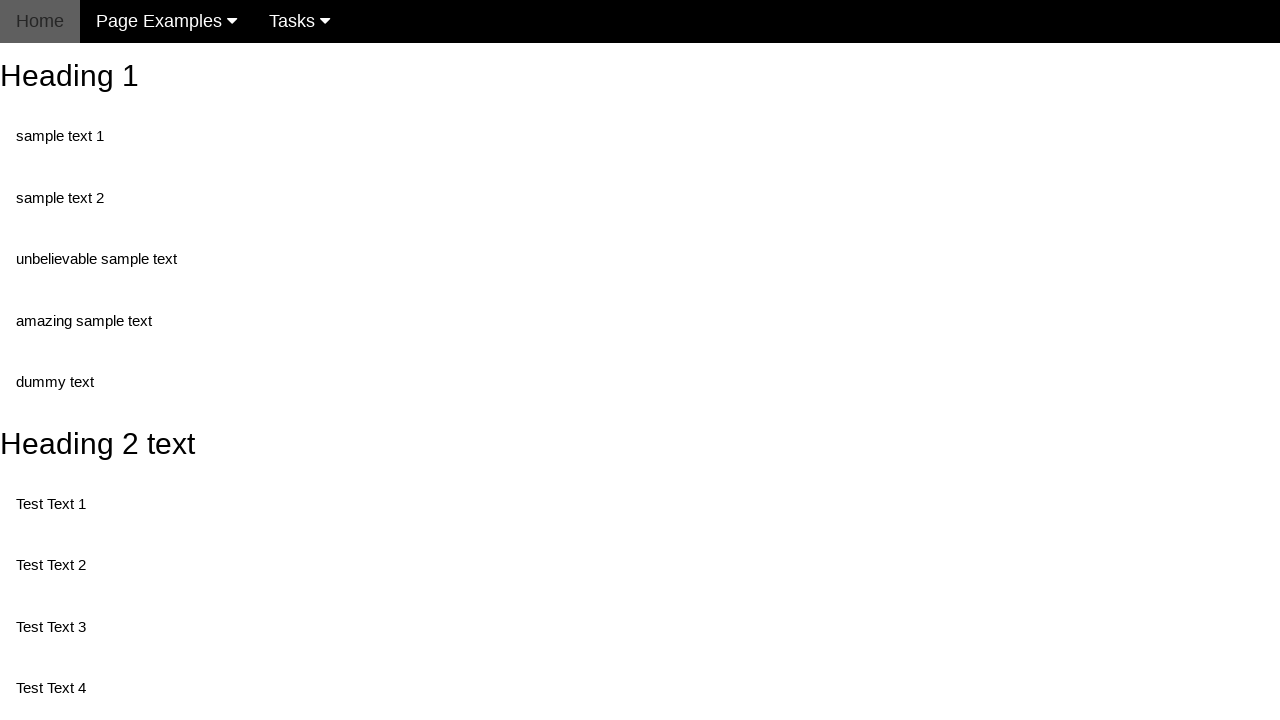

Second button element is present on the page
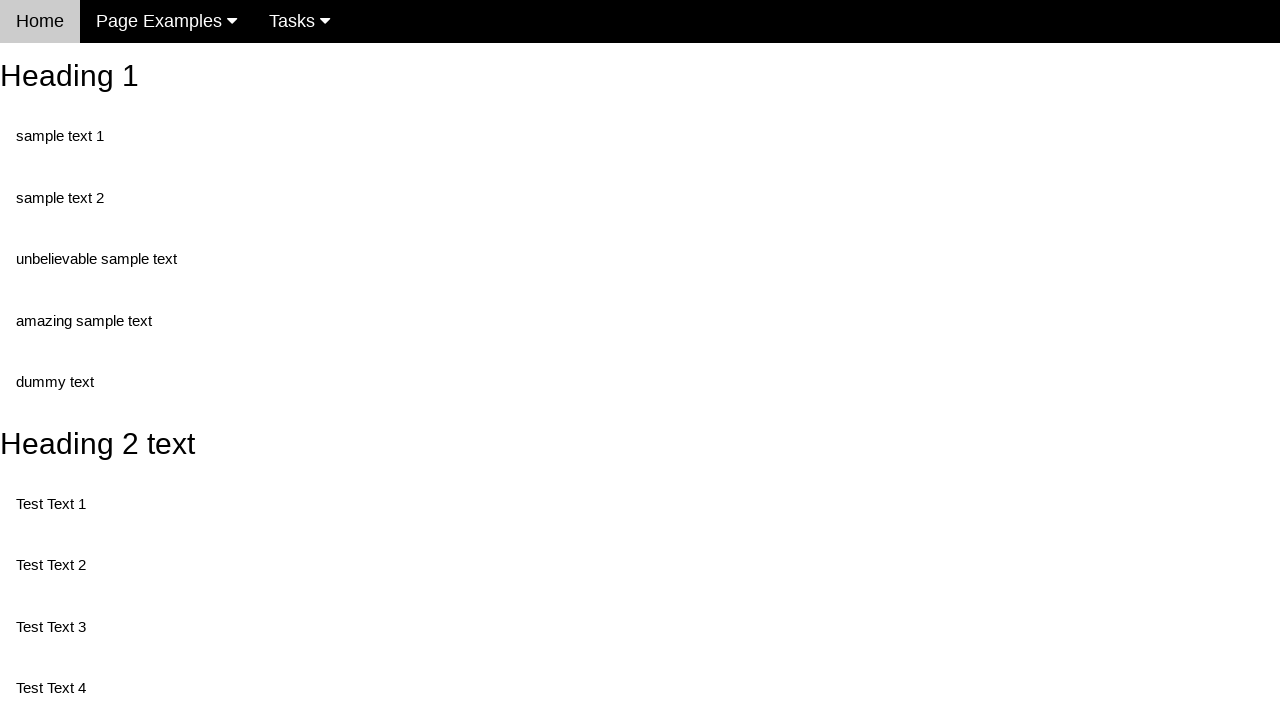

Located the second button element
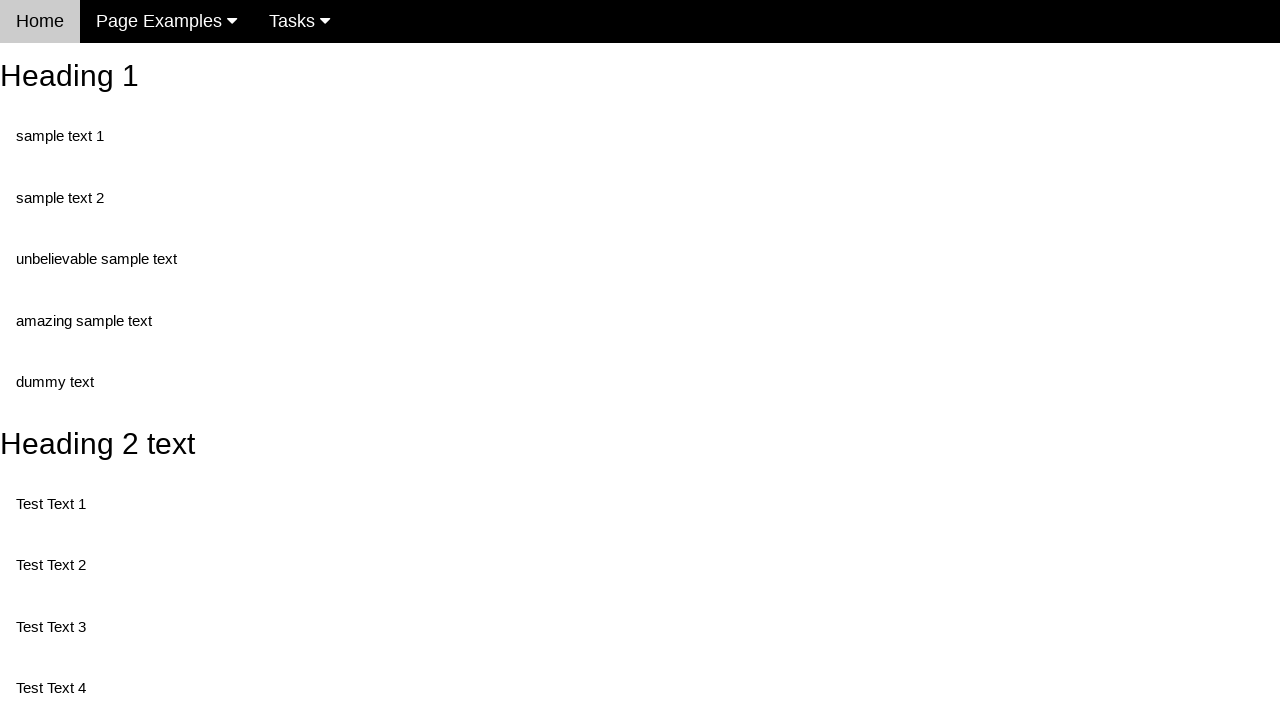

Retrieved button value attribute: 'This is also a button'
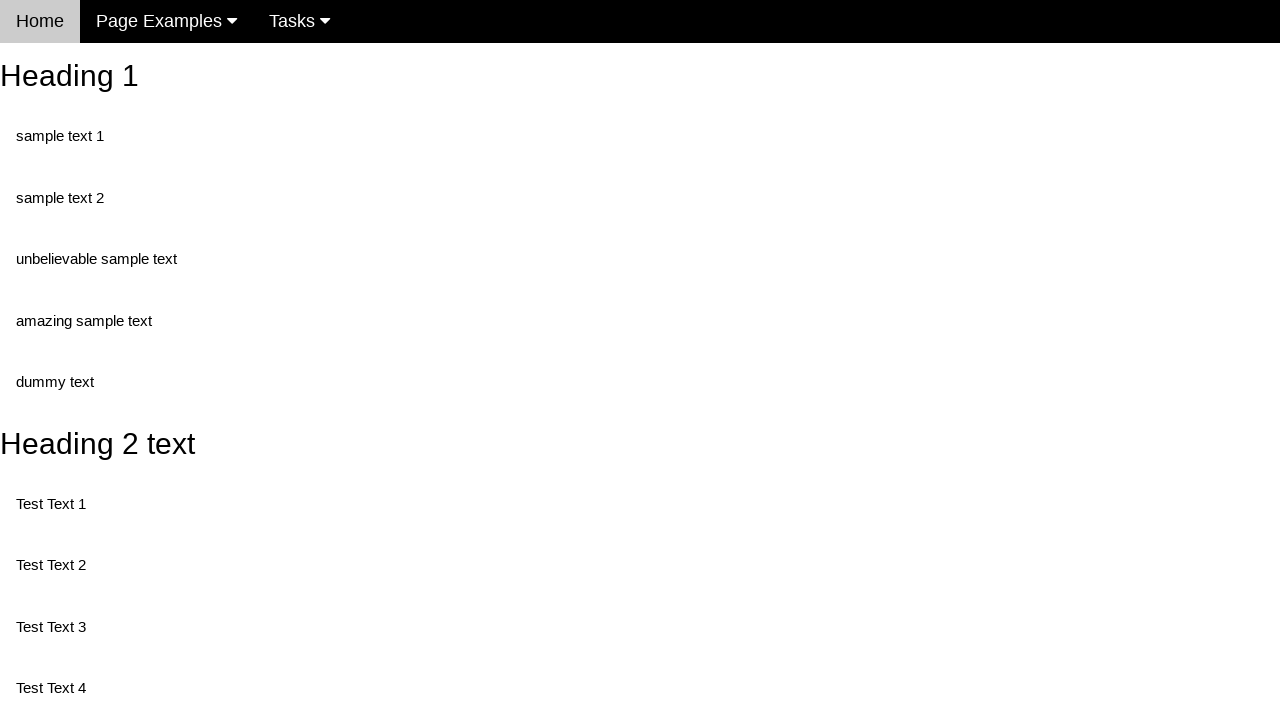

Assertion passed: button value is NOT 'This is a button'
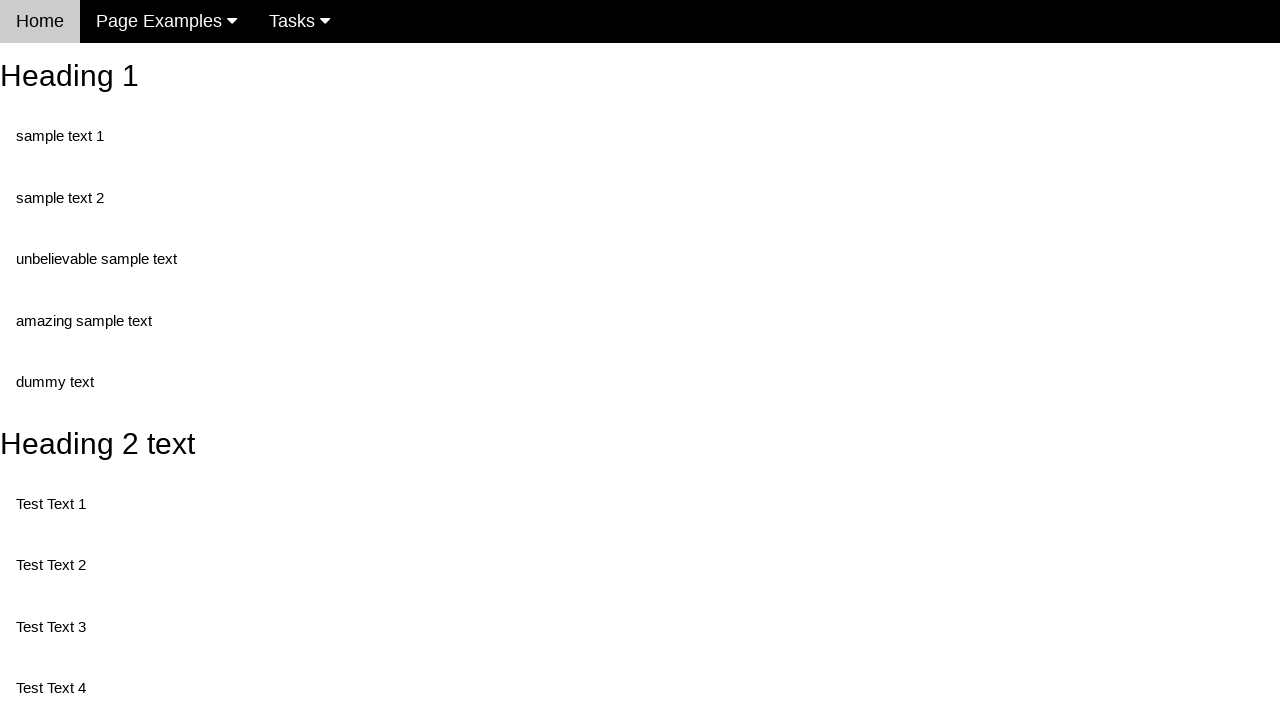

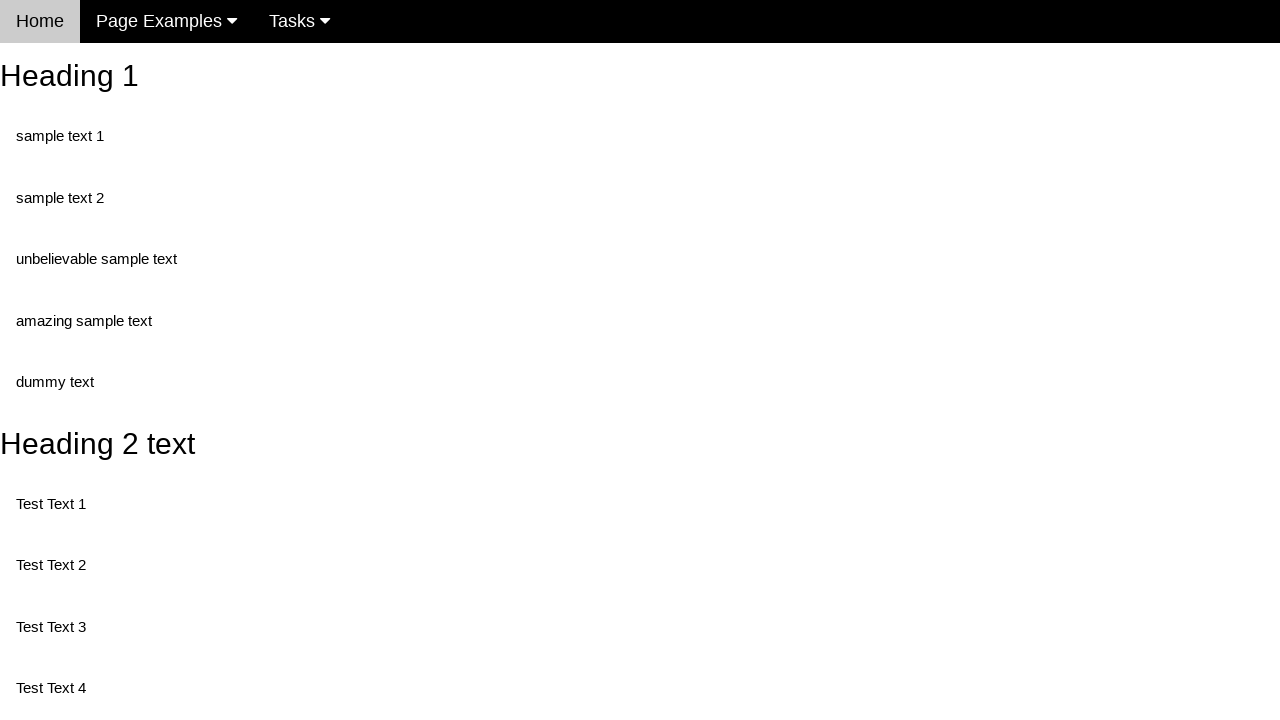